Tests new tab functionality by clicking a button that opens a new tab, switching to that tab, and verifying the expected content is displayed.

Starting URL: https://demoqa.com/browser-windows

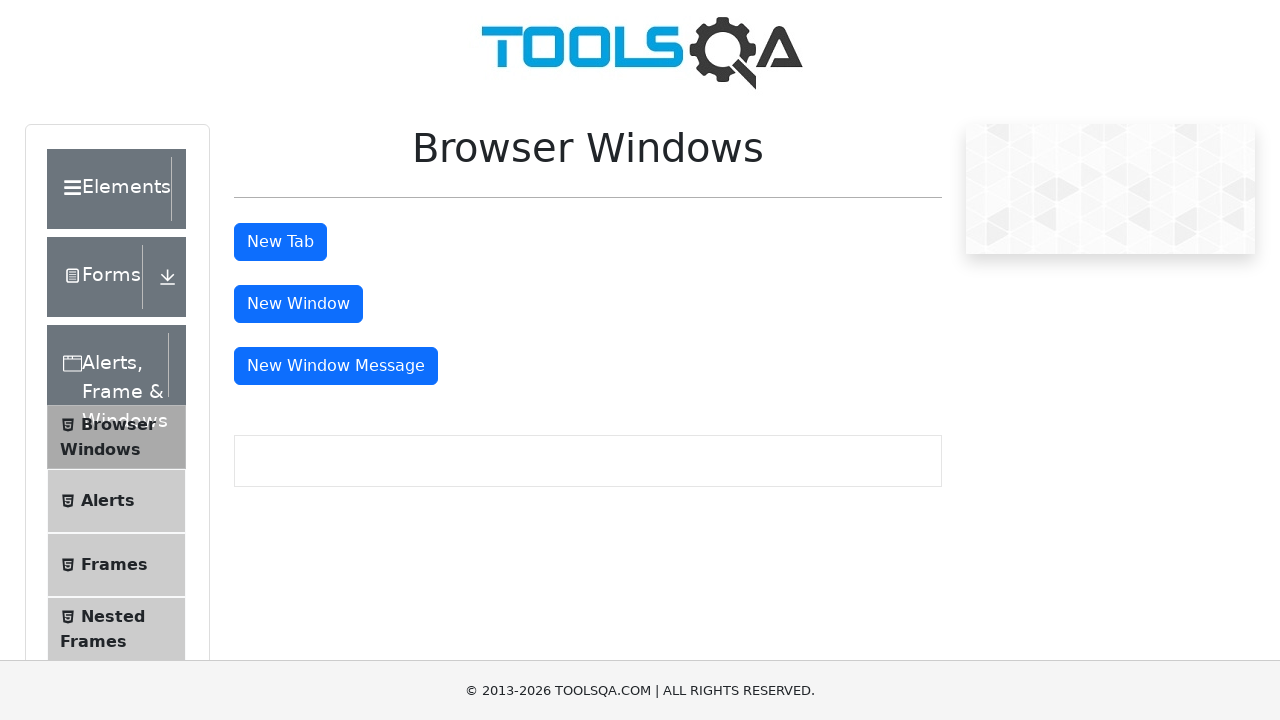

Clicked the 'New Tab' button at (280, 242) on #tabButton
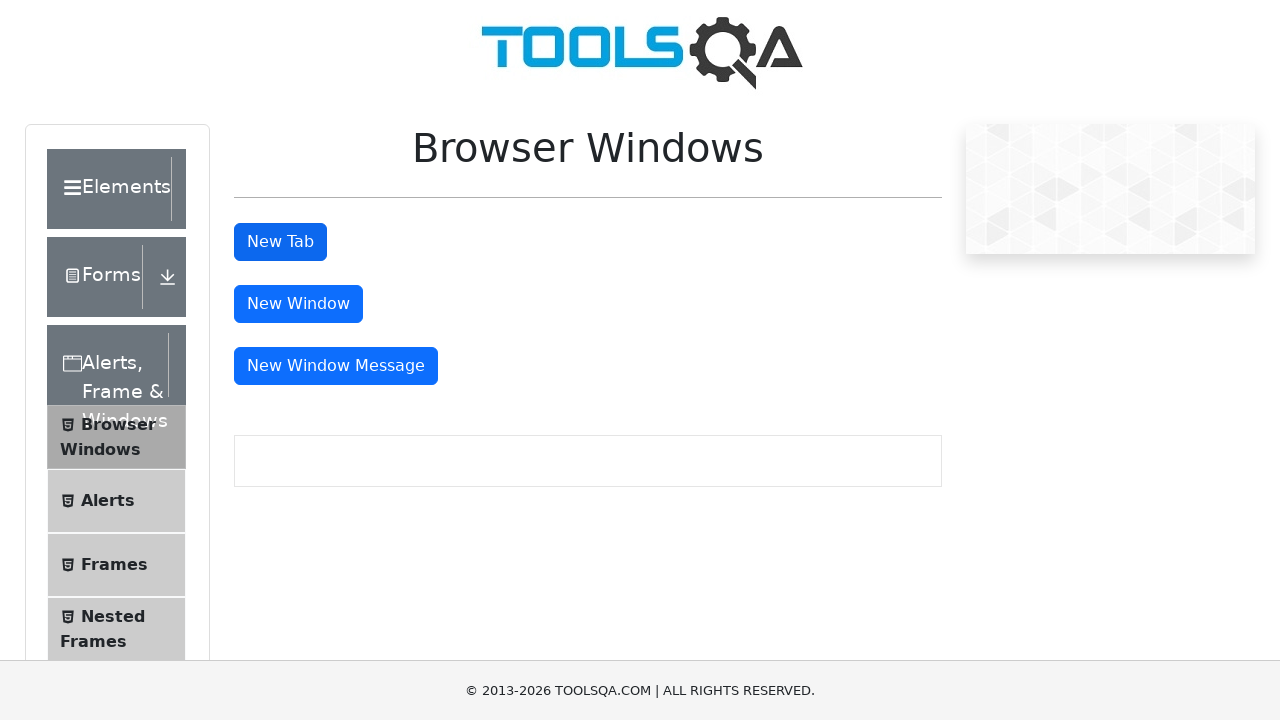

Clicked 'New Tab' button and captured new page context at (280, 242) on #tabButton
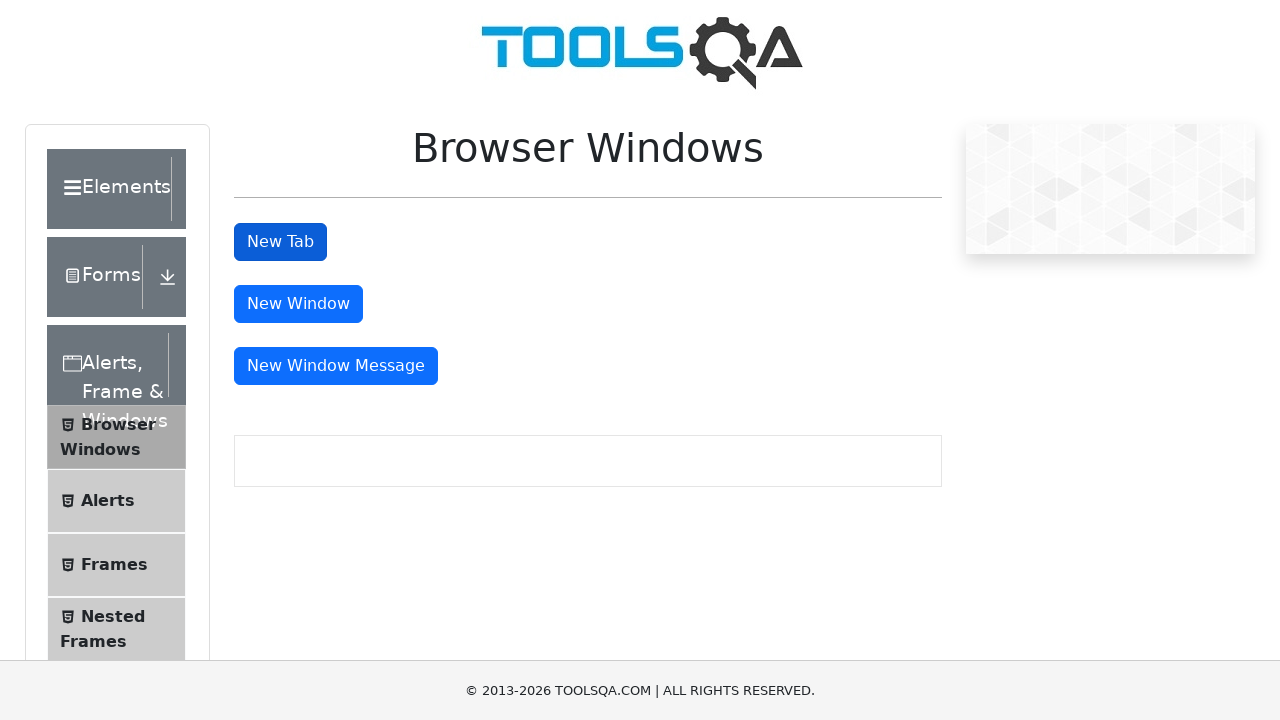

Retrieved the new tab page object
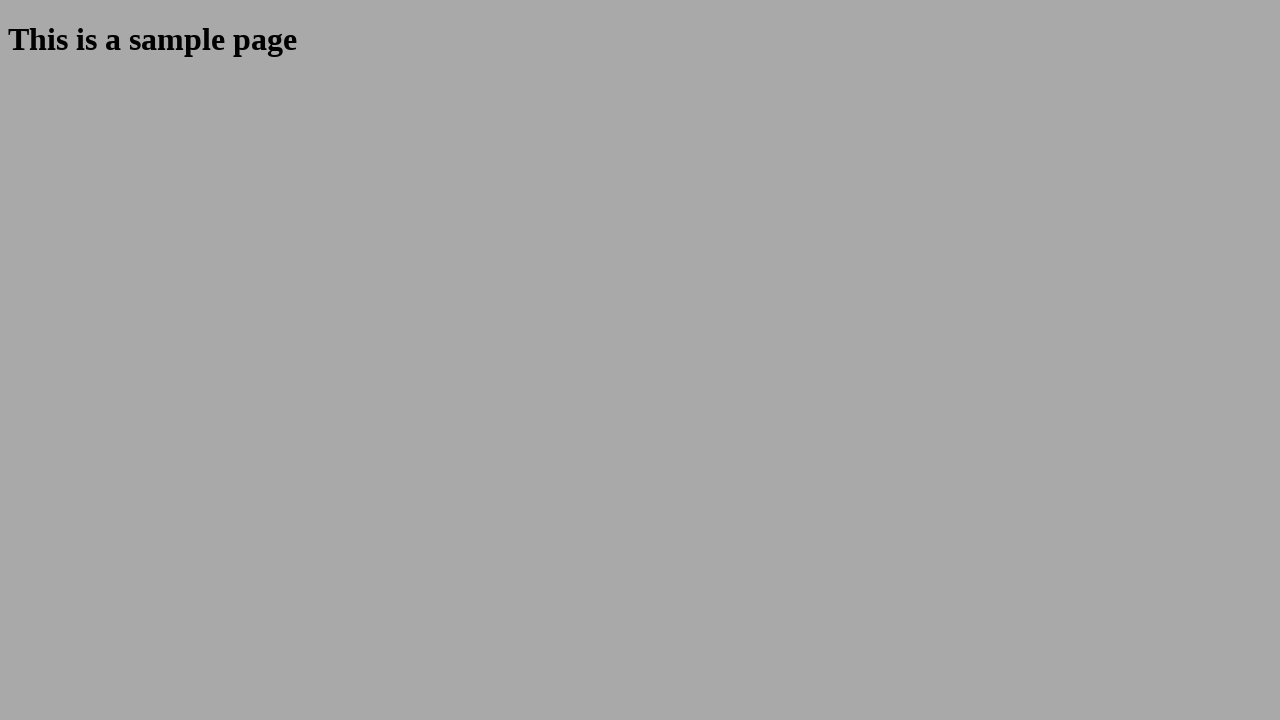

New tab page finished loading
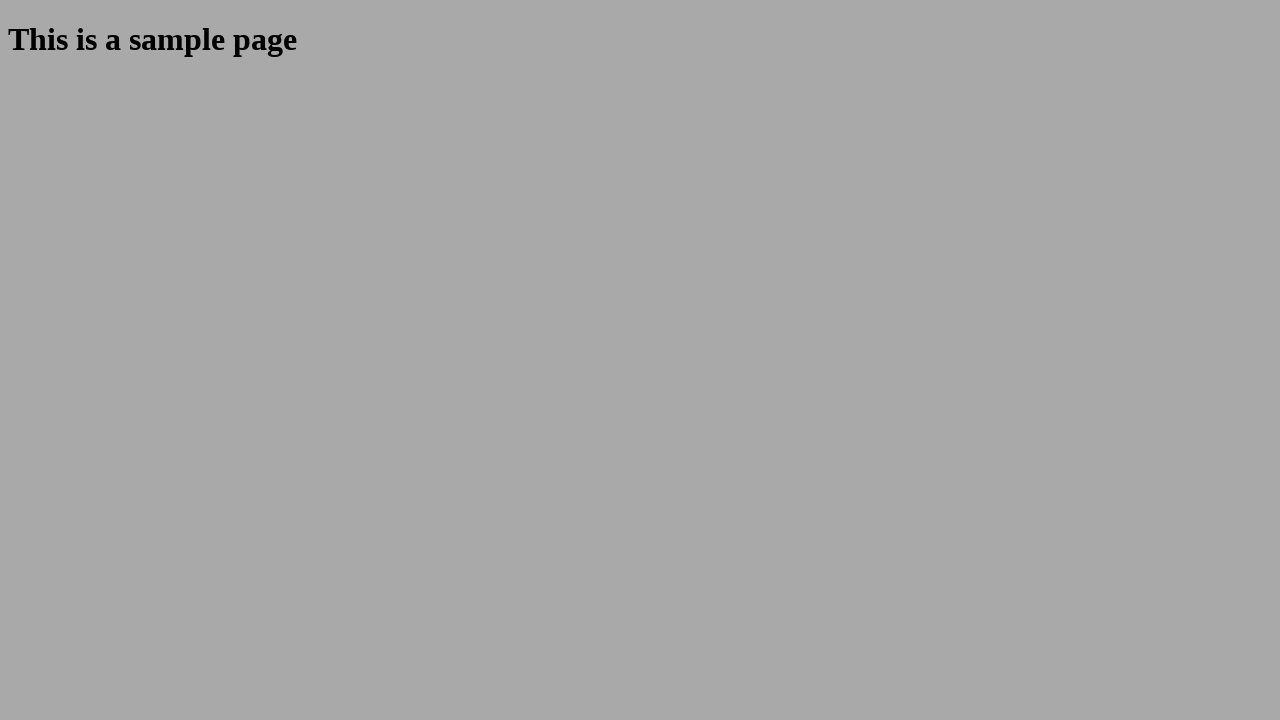

Located the sample heading element on the new tab
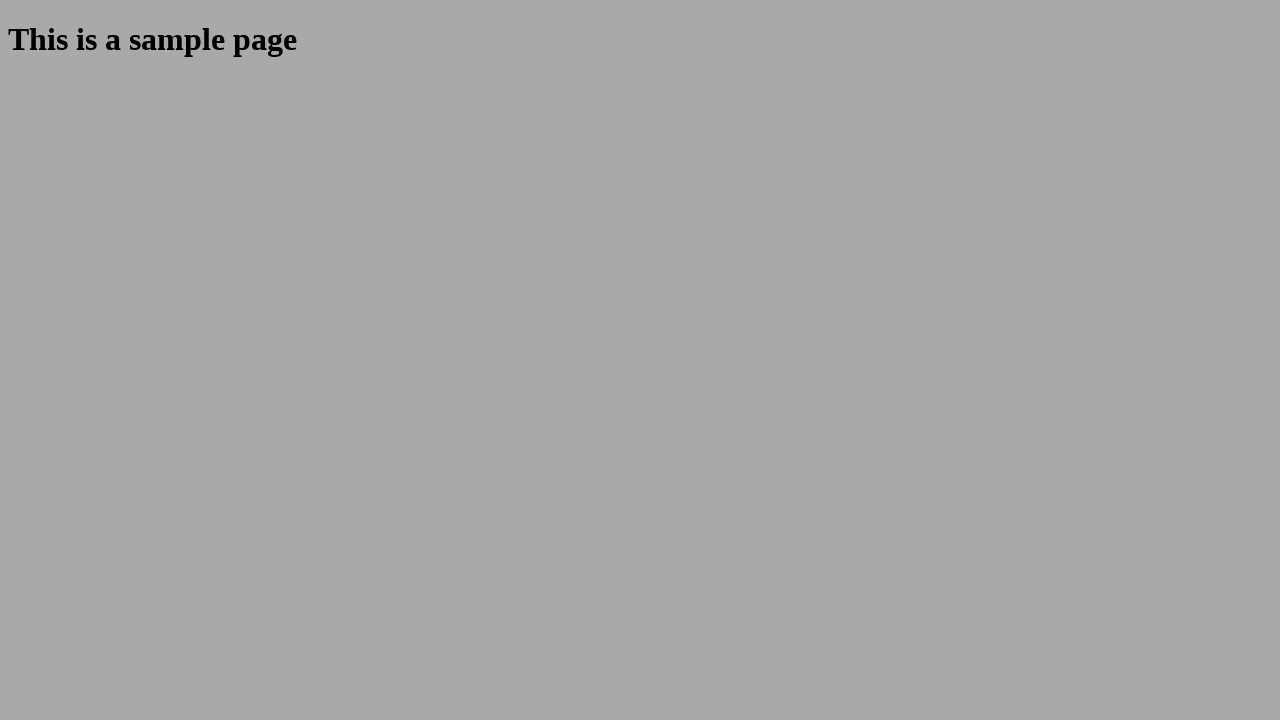

Waited for the sample heading to be visible
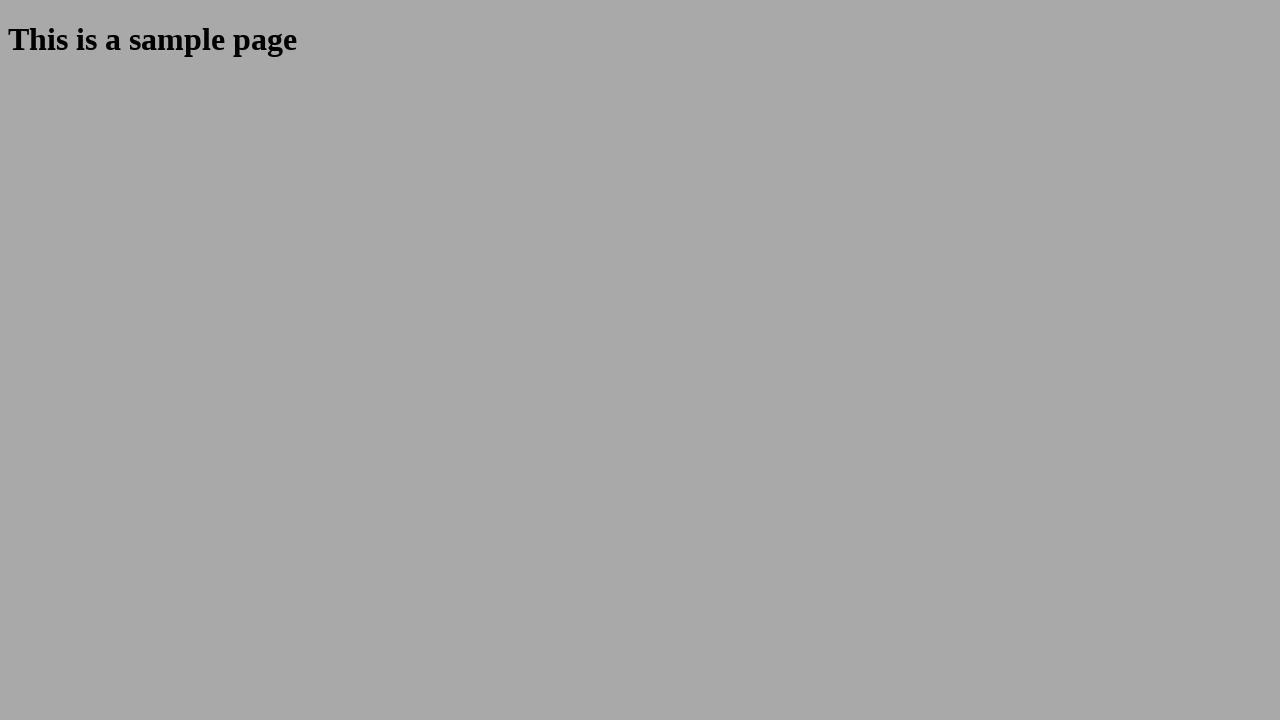

Verified that the header text reads 'This is a sample page'
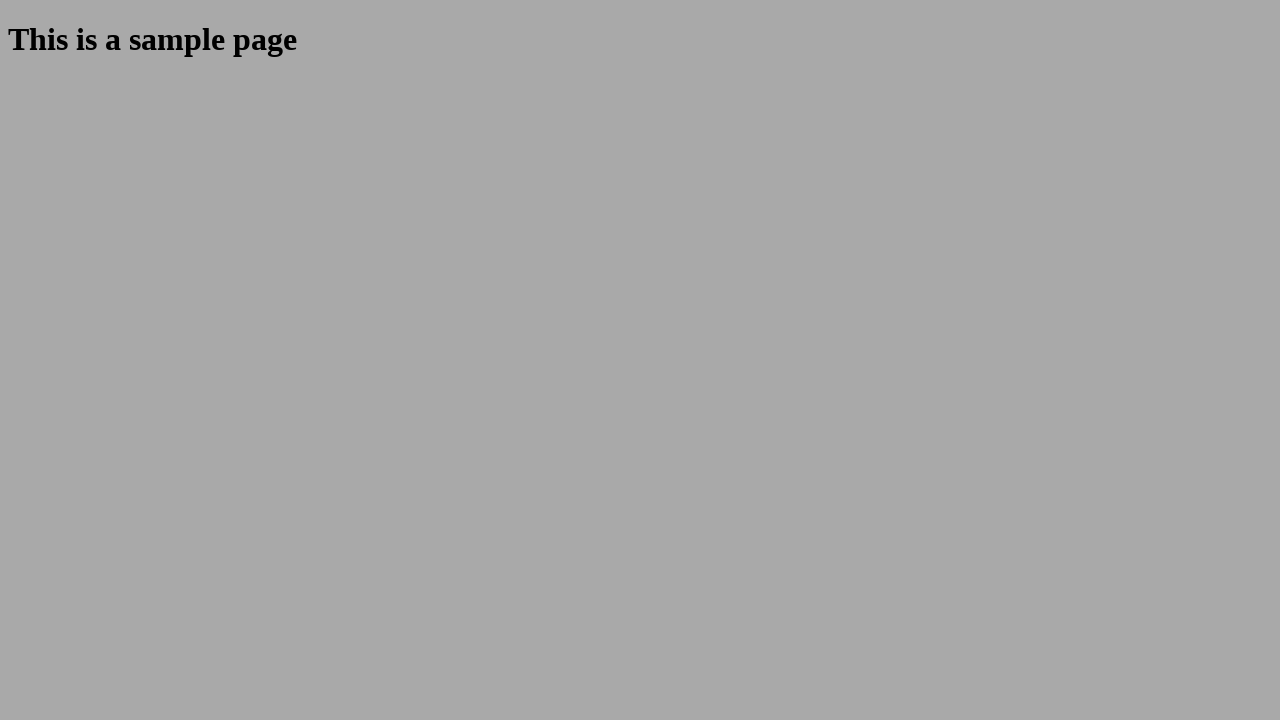

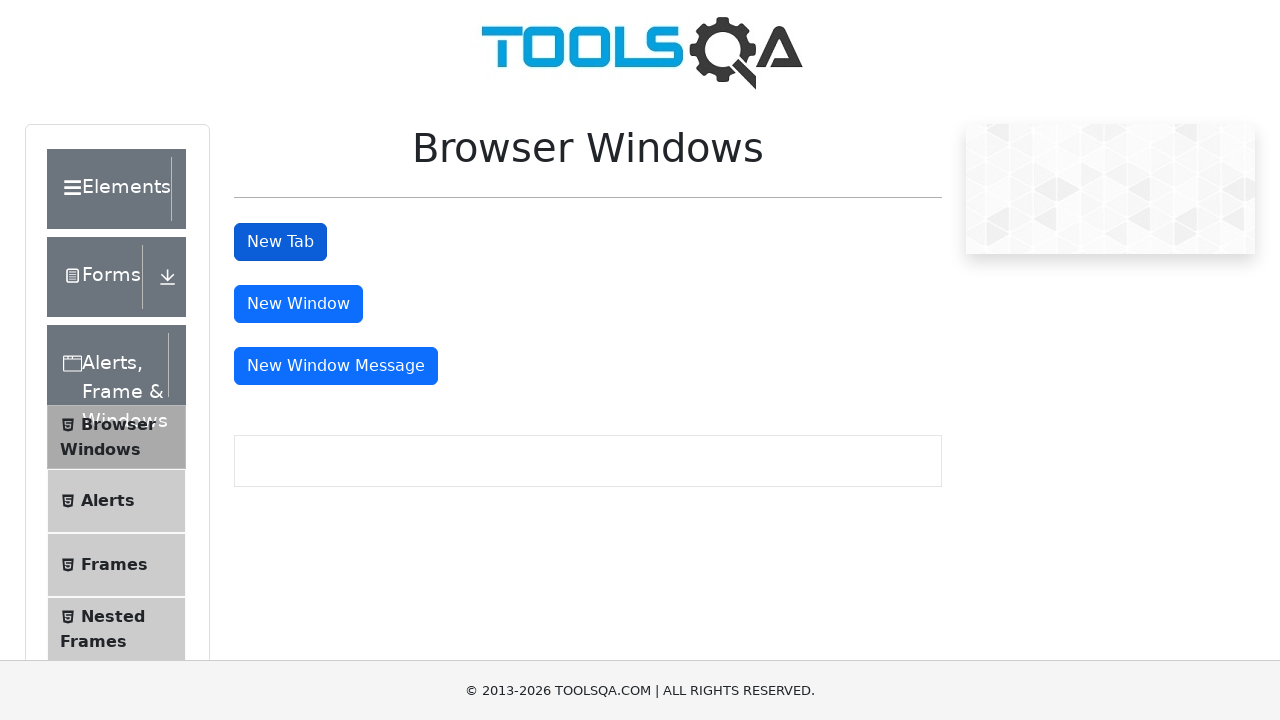